Navigates to the Rahul Shetty Academy Automation Practice page to verify it loads correctly

Starting URL: https://rahulshettyacademy.com/AutomationPractice/

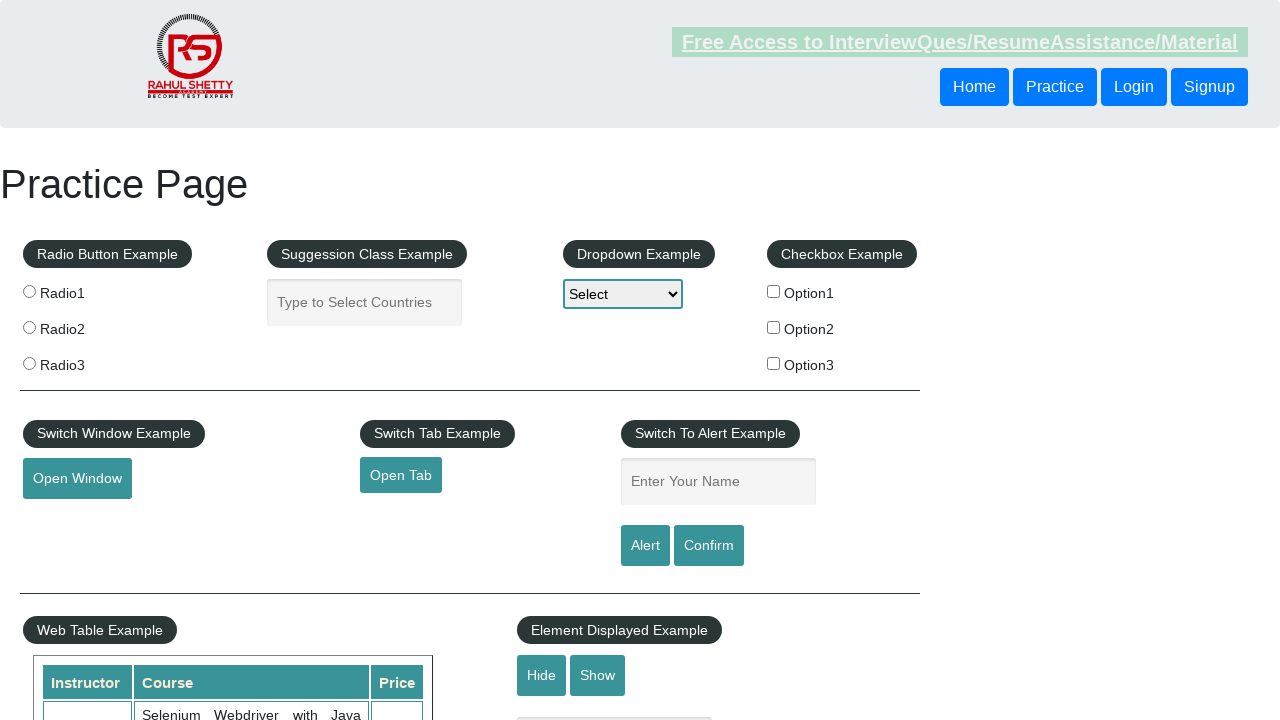

Waited for page to reach domcontentloaded state
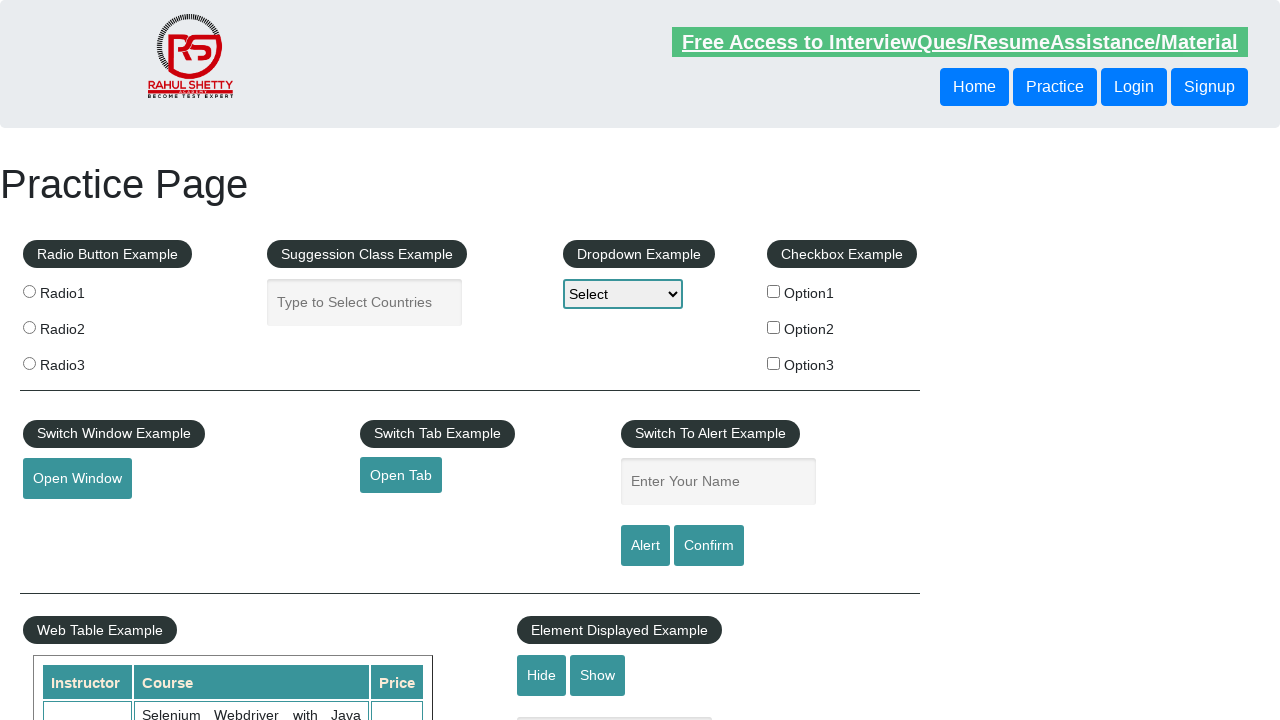

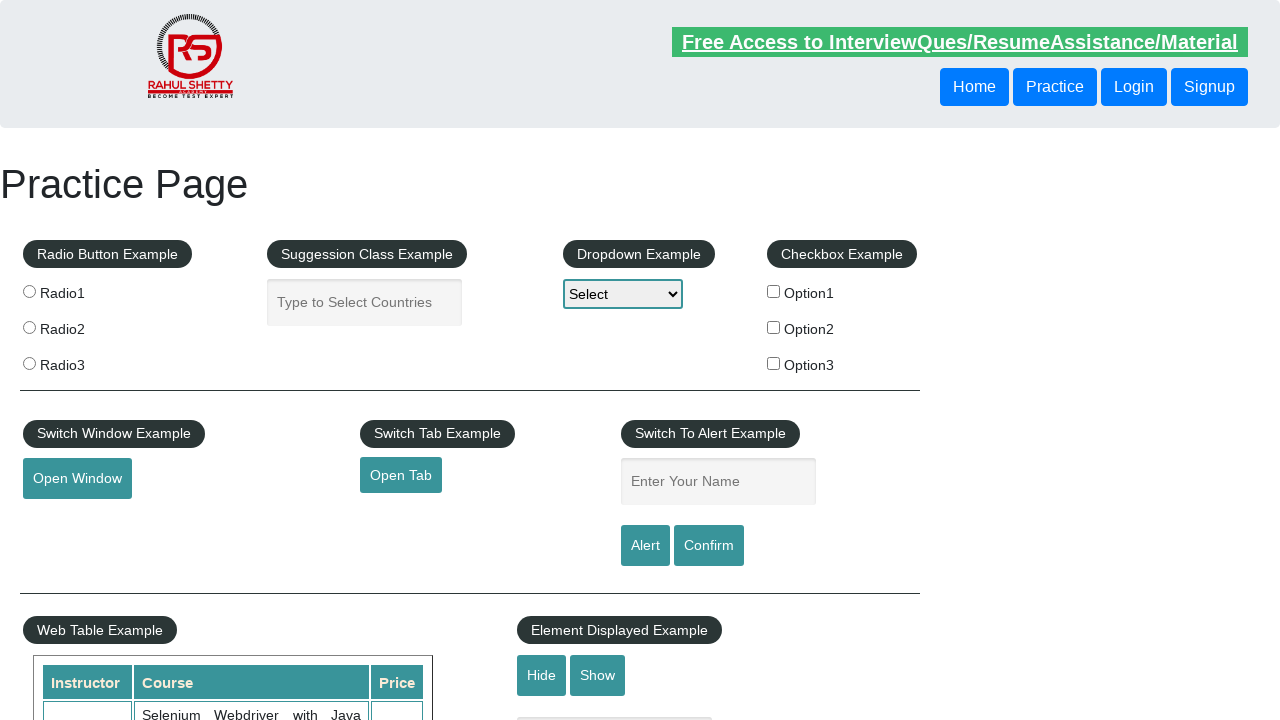